Tests calculator subtraction by entering 3.5 and 1.2, selecting subtract operation, and verifying the result is 2.3

Starting URL: https://calculatorhtml.onrender.com/

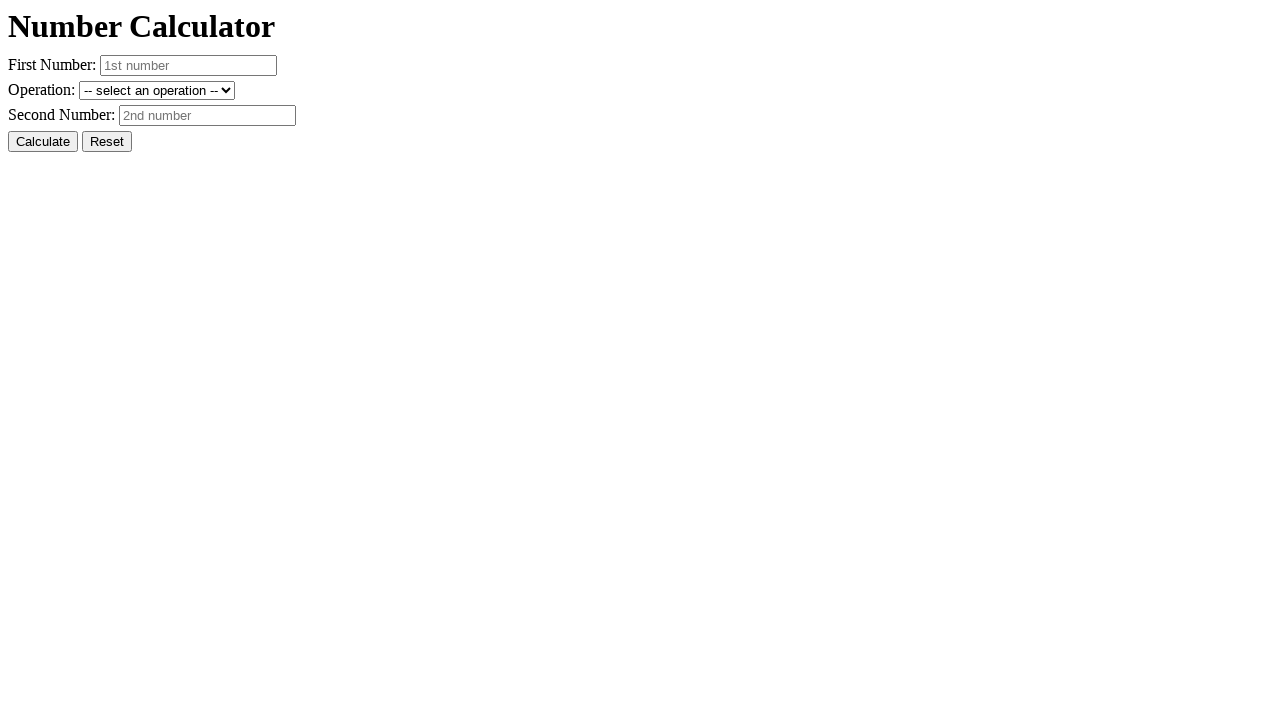

Clicked the Reset button to clear previous values at (107, 142) on #resetButton
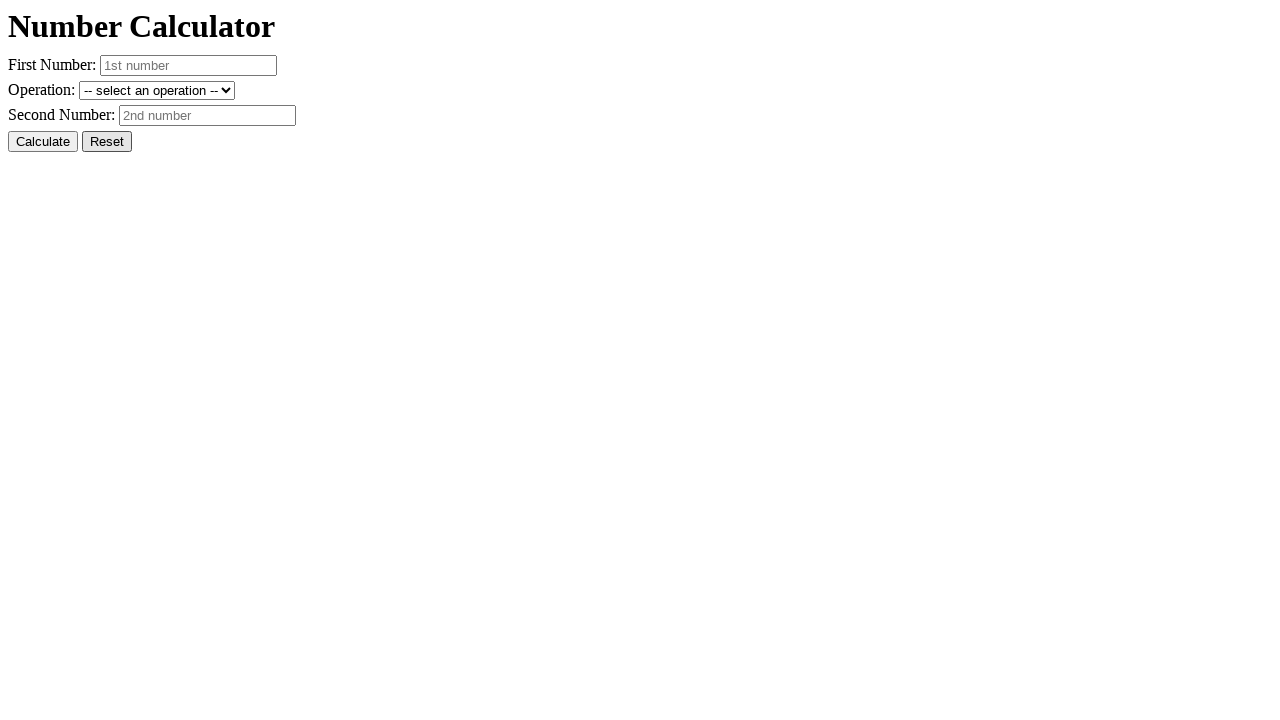

Entered first number 3.5 on #number1
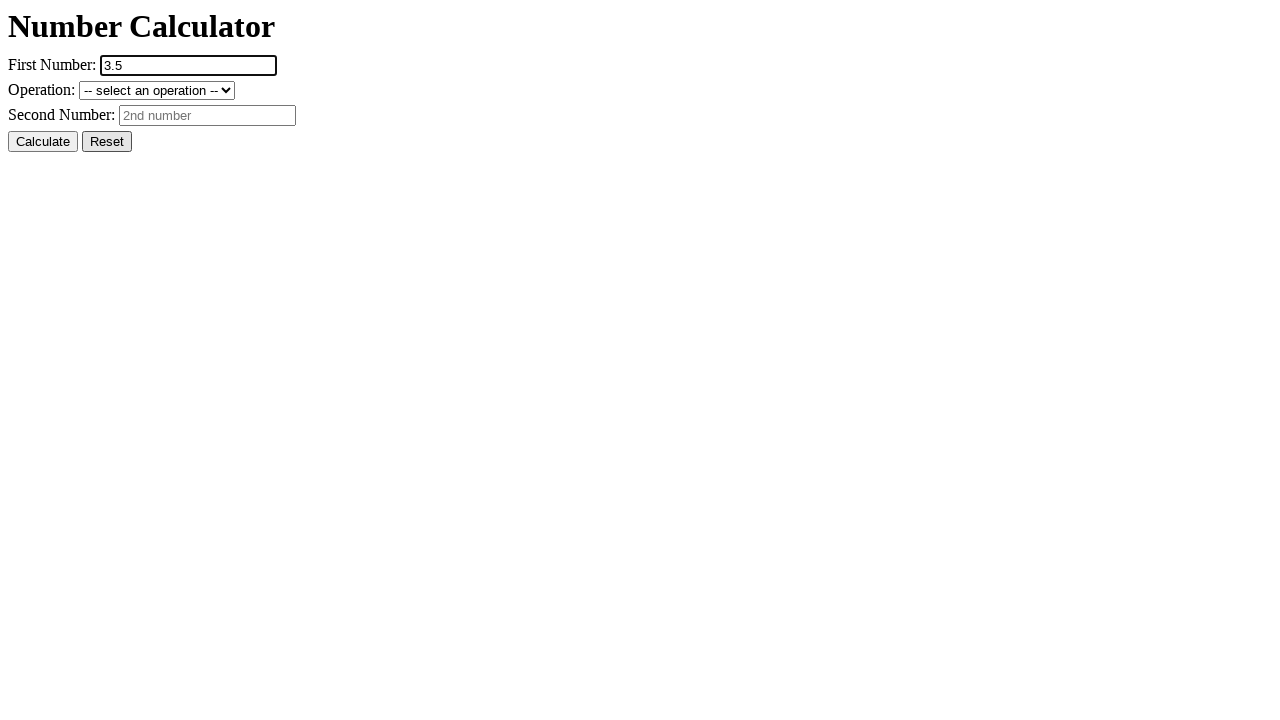

Entered second number 1.2 on #number2
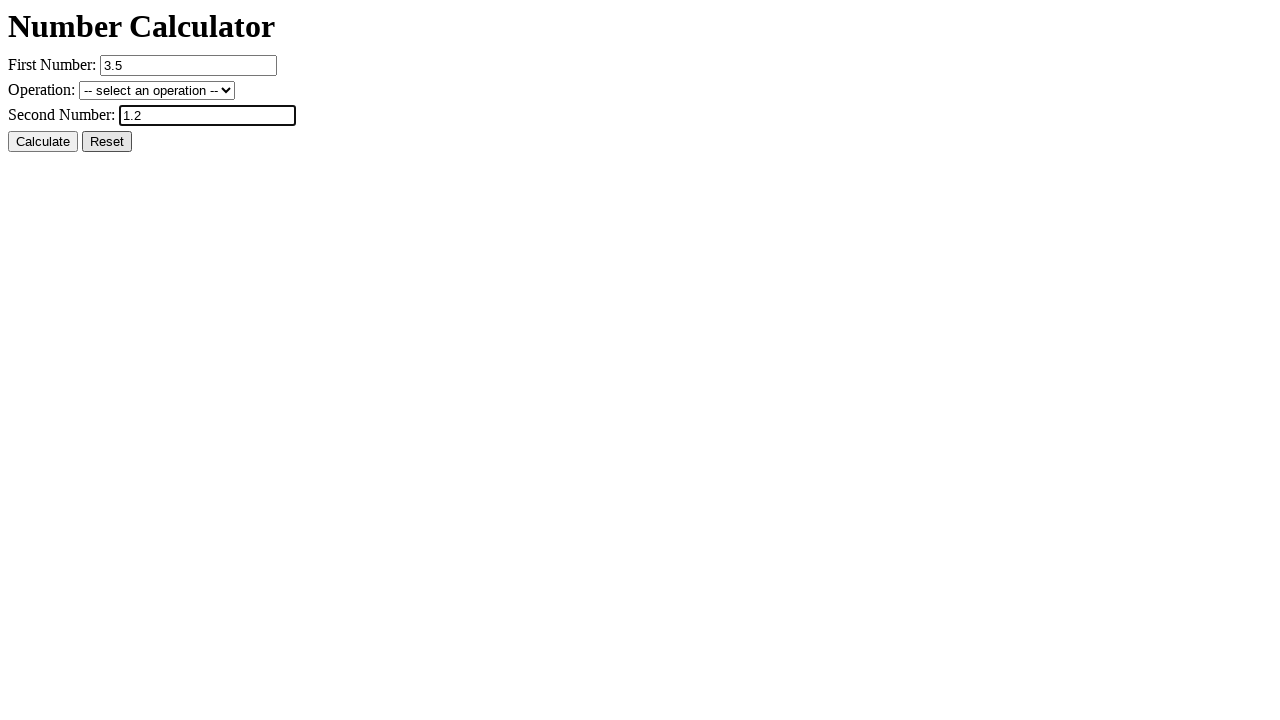

Selected subtract operation from dropdown on #operation
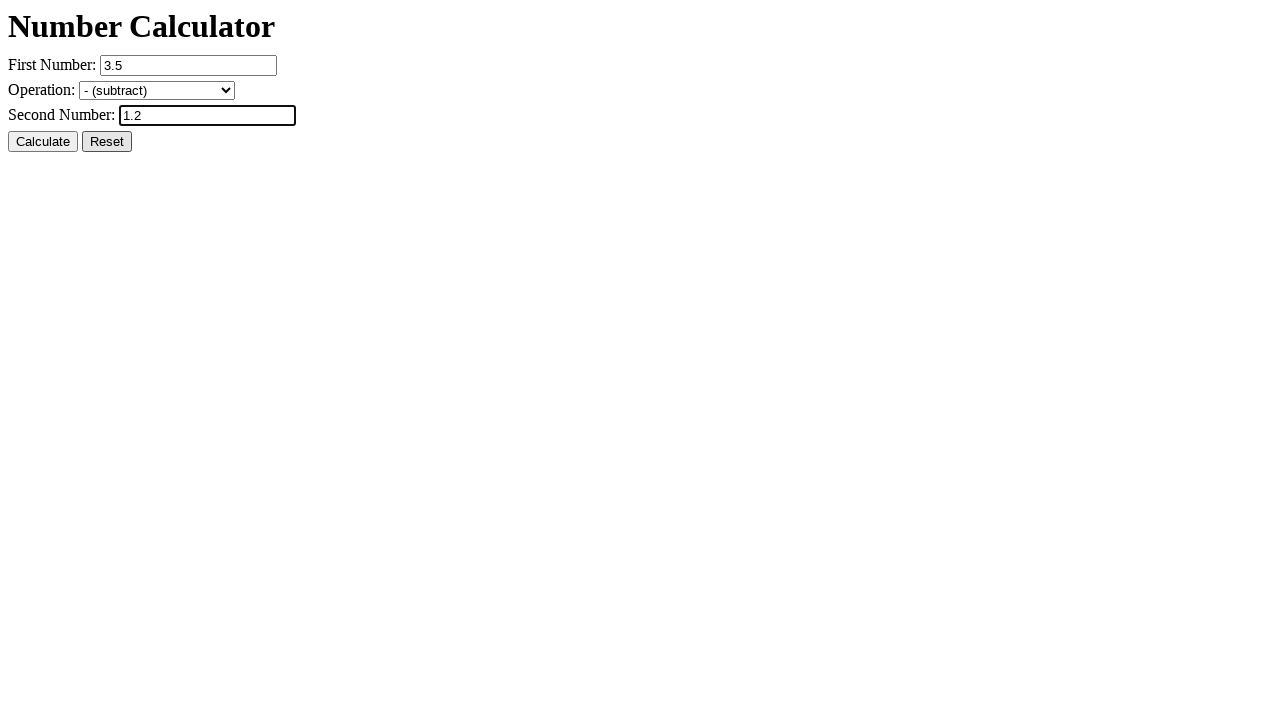

Clicked Calculate button at (43, 142) on #calcButton
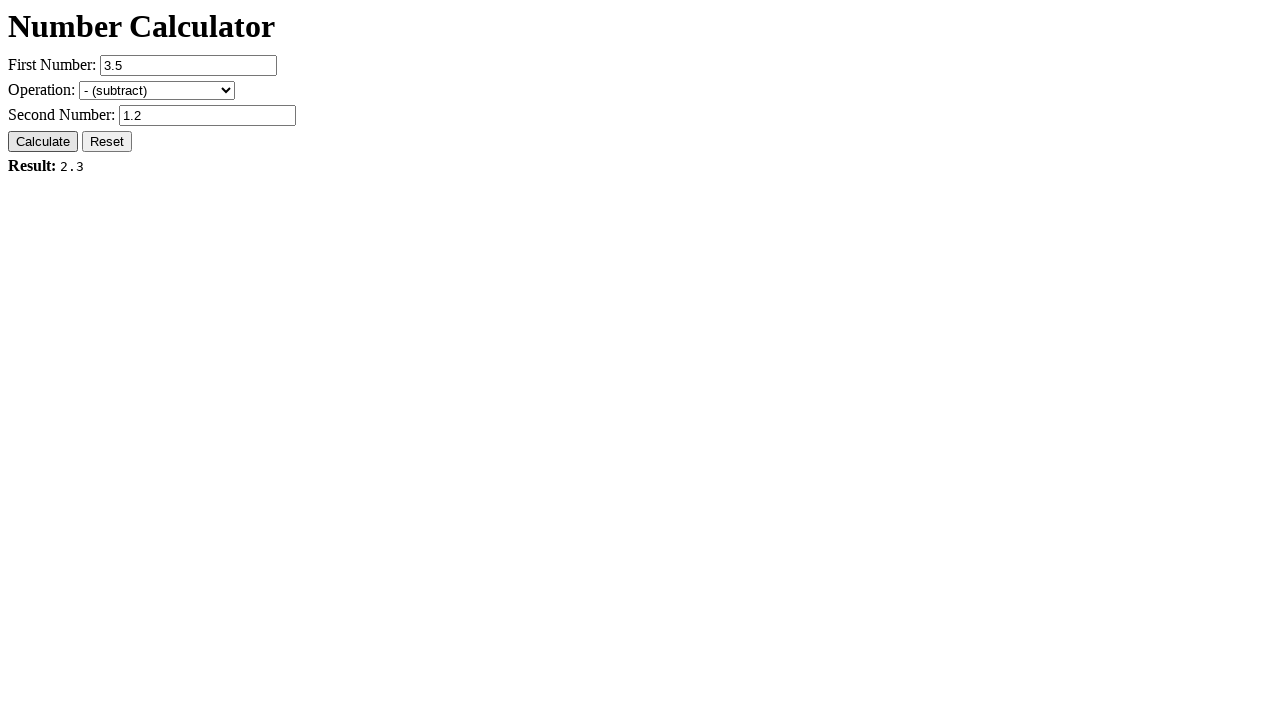

Result element loaded and verified result is 2.3
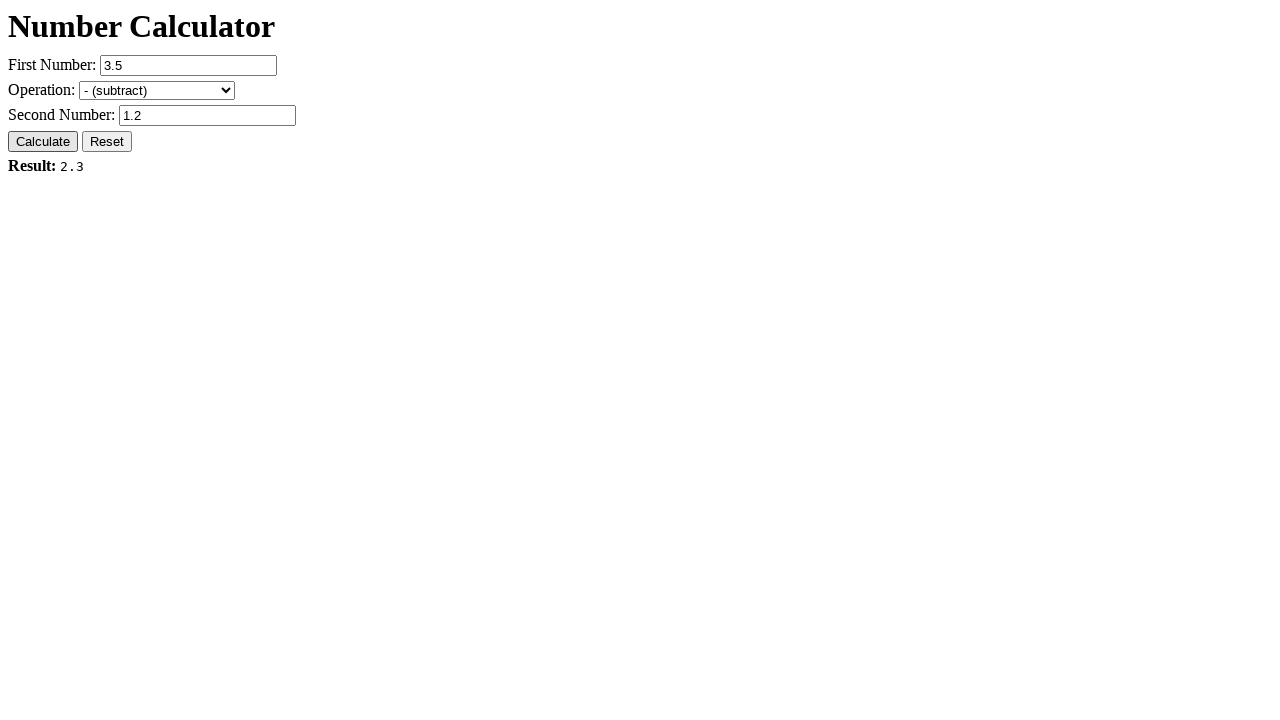

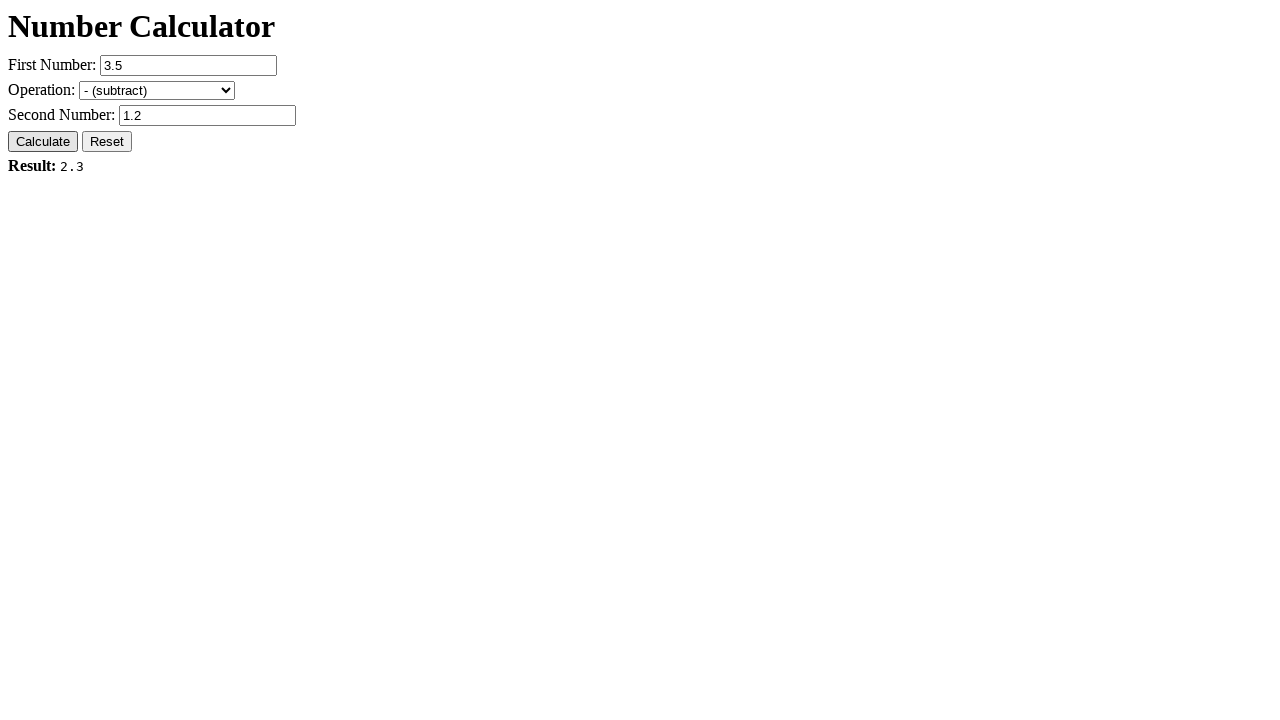